Scrolls to a hyperlink element on the page and clicks it to open a page in the same window

Starting URL: http://www.testdiary.com/training/selenium/selenium-test-page/

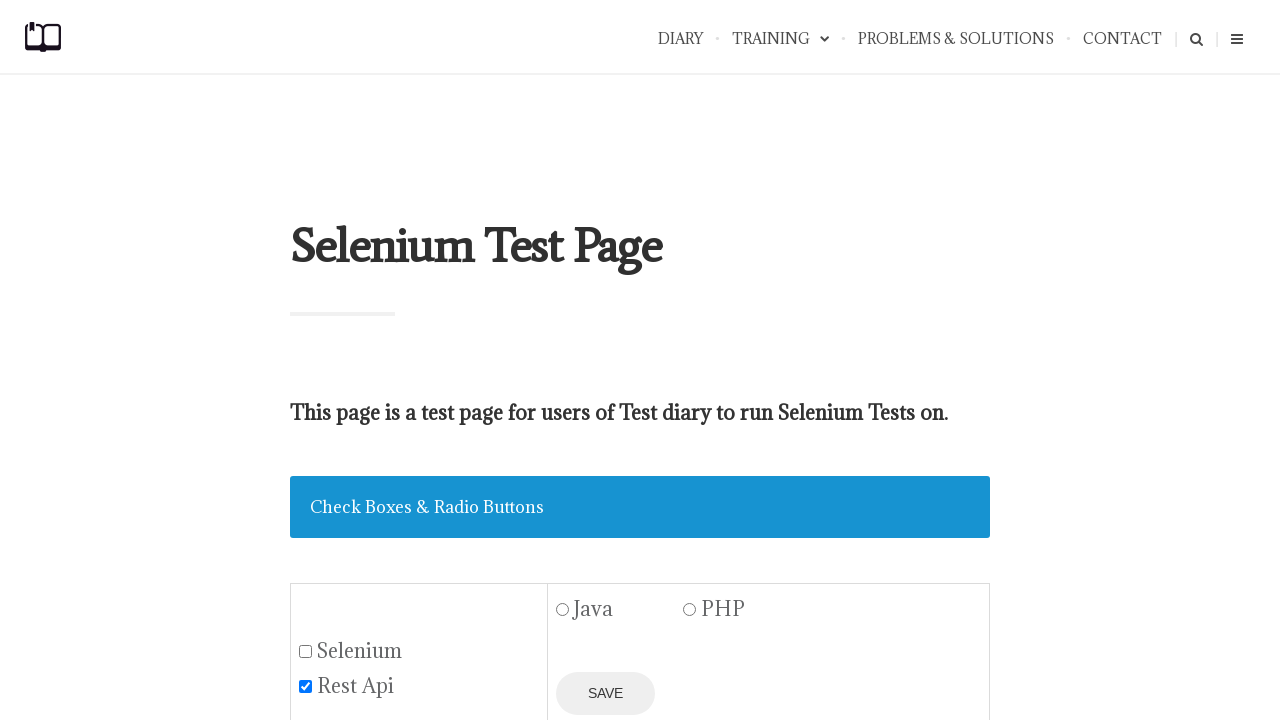

Waited for 'Open page in the same window' link to be visible
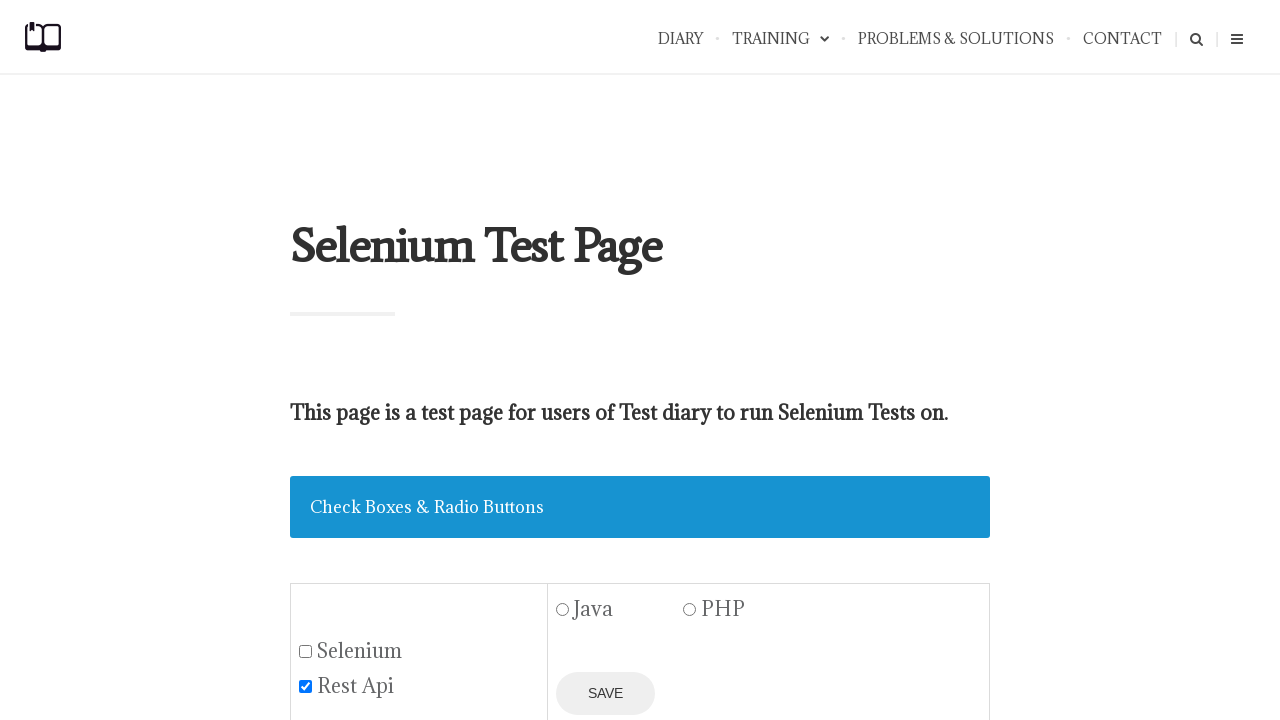

Scrolled to 'Open page in the same window' hyperlink element
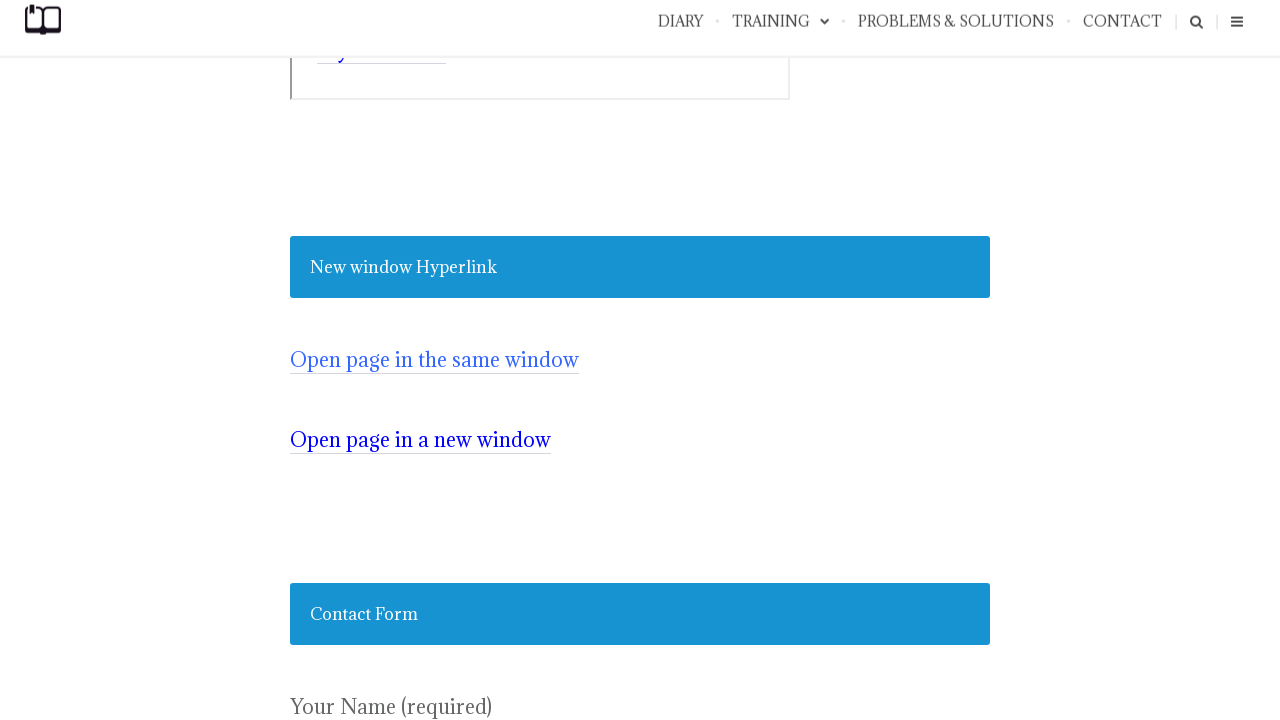

Clicked 'Open page in the same window' hyperlink to open page in same window at (434, 360) on text=Open page in the same window
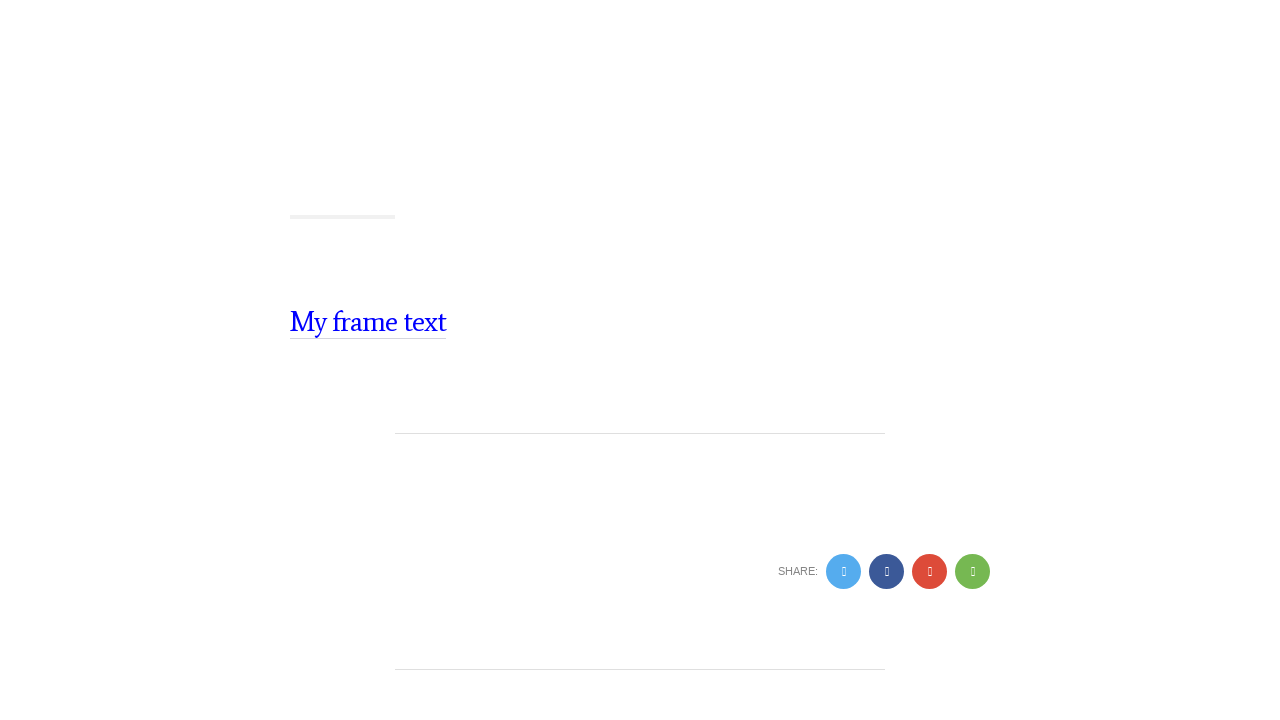

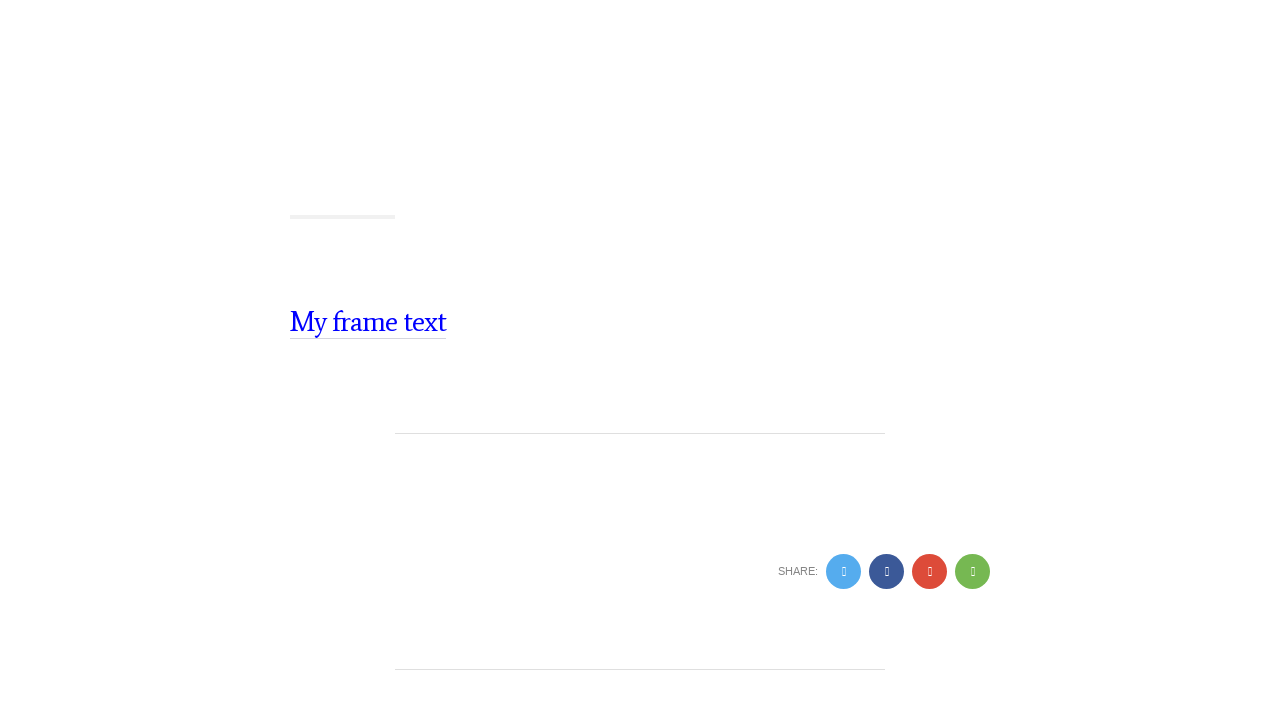